Tests drag and drop functionality by dragging an element to a target drop zone

Starting URL: http://sahitest.com/demo/dragDropMooTools.htm

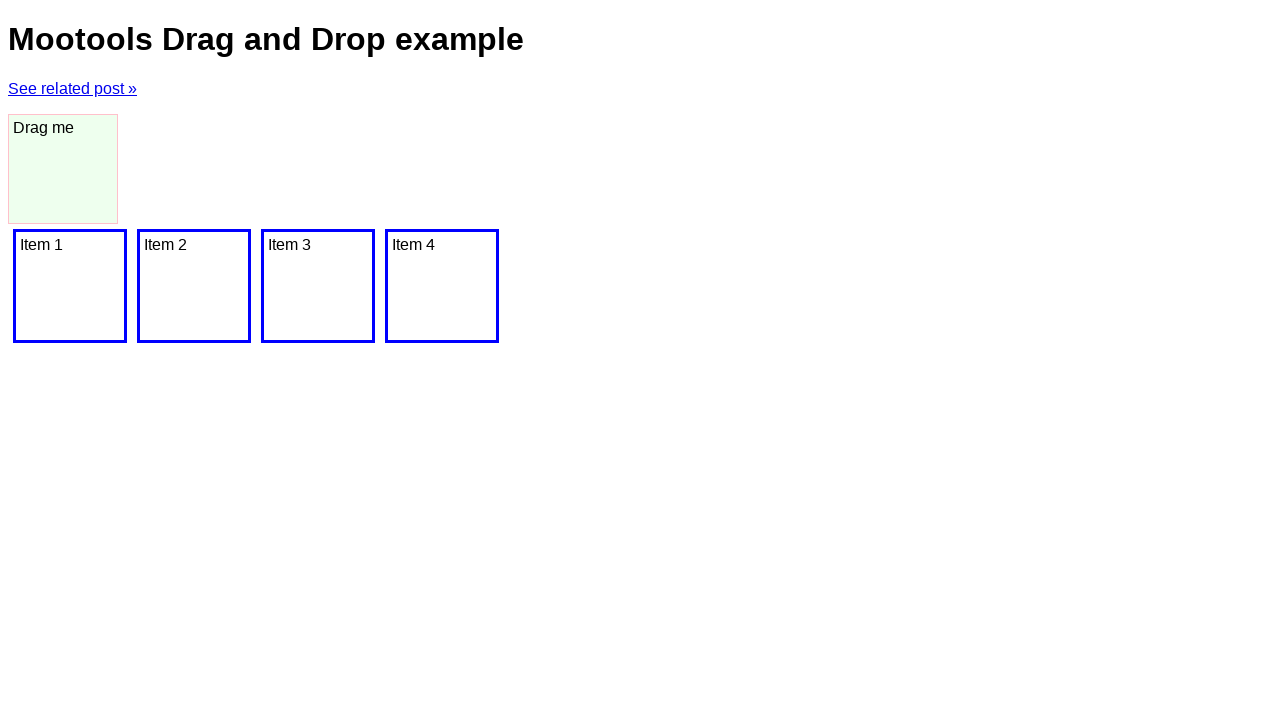

Navigated to drag and drop demo page
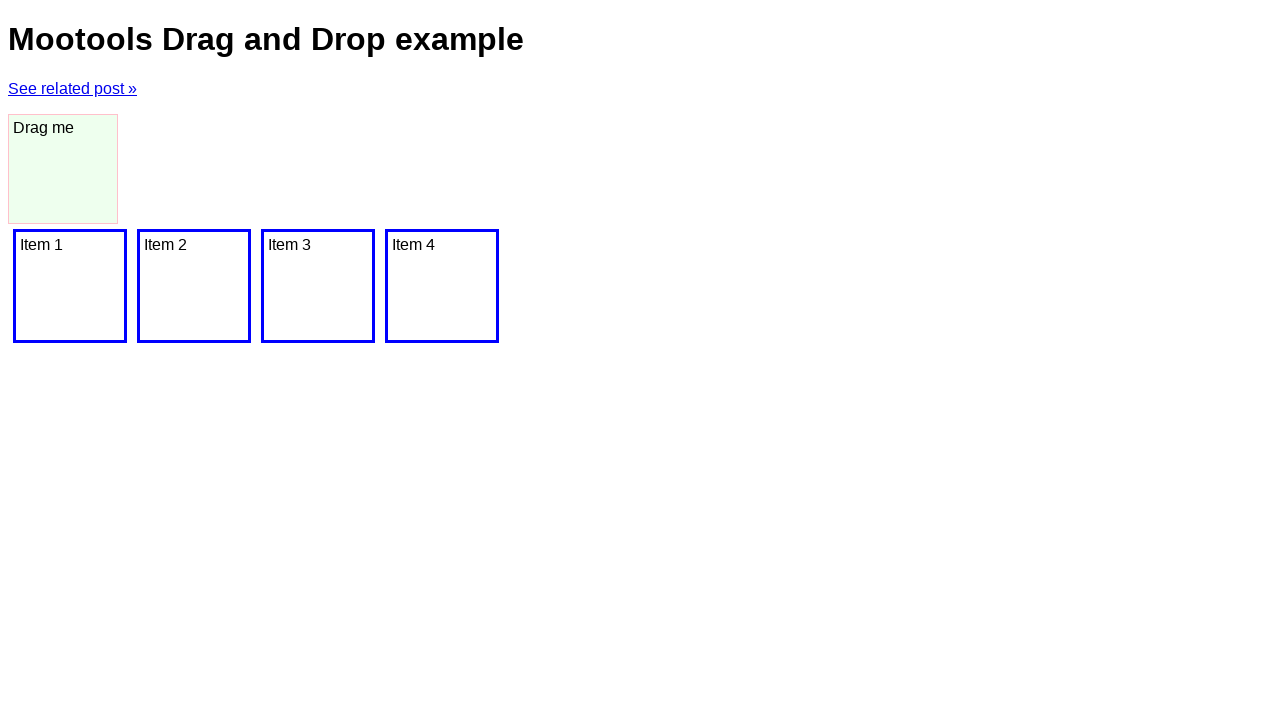

Located draggable element
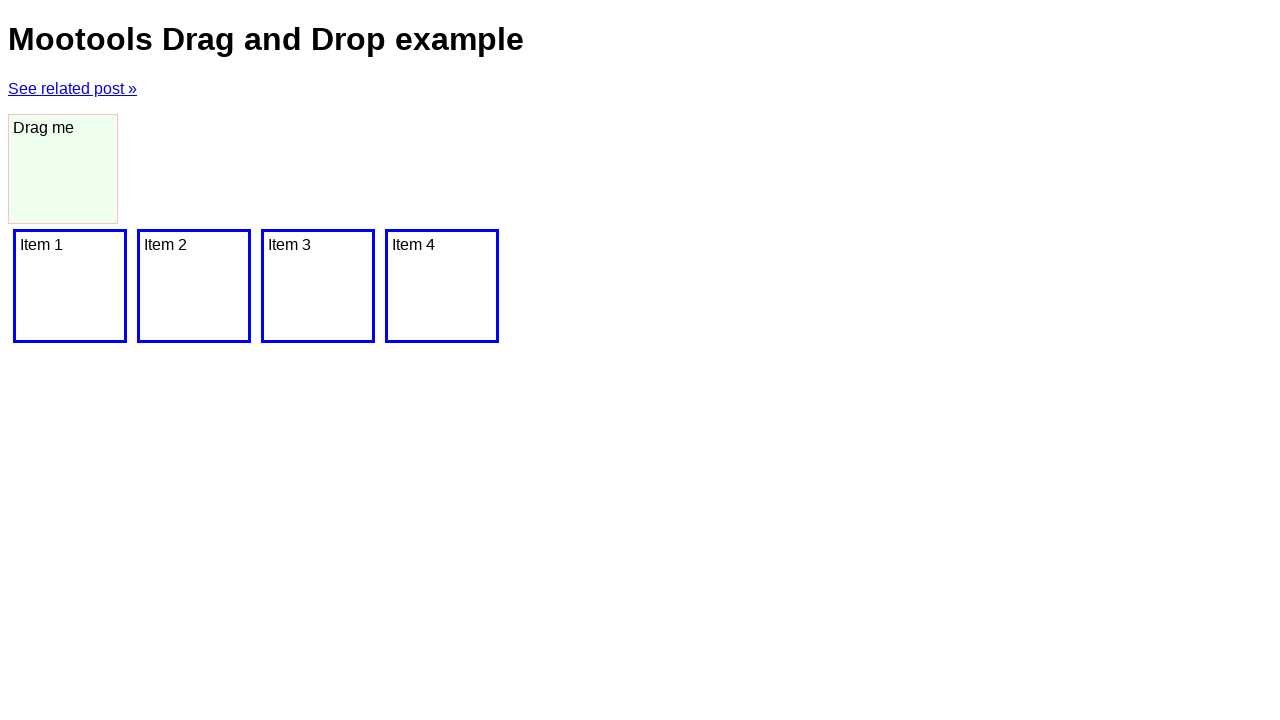

Located drop zone element
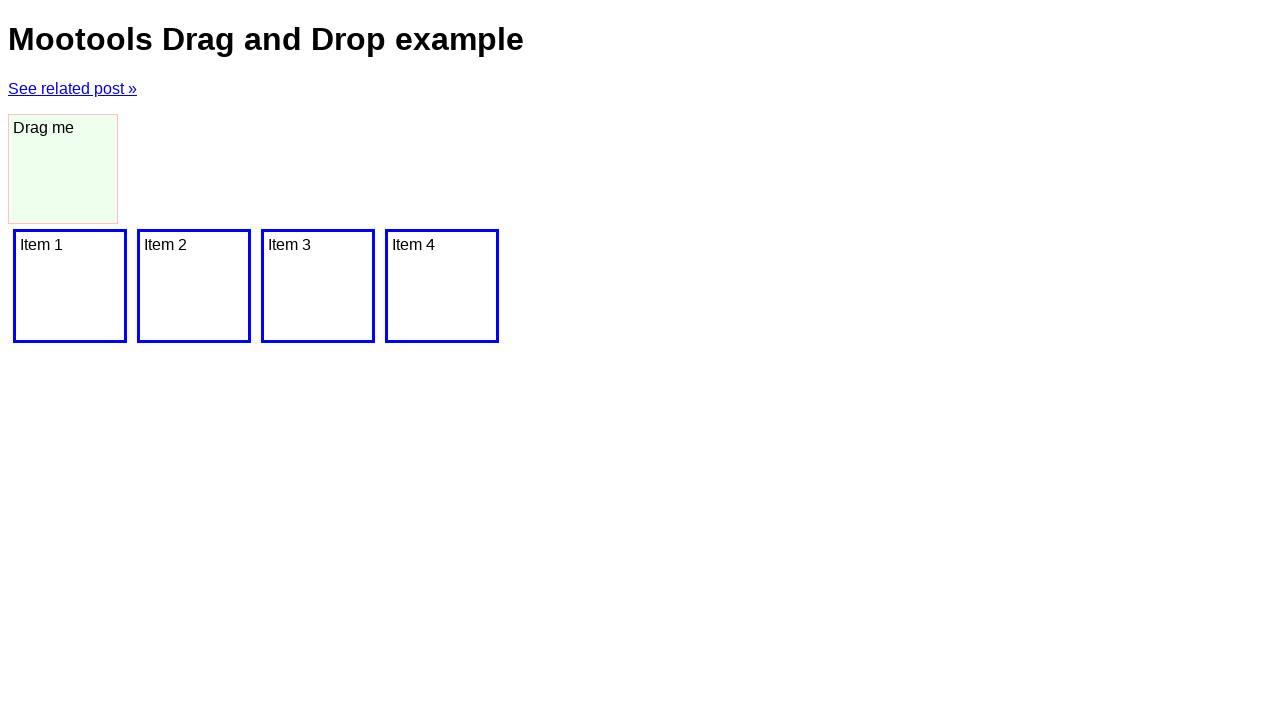

Dragged element to target drop zone at (70, 286)
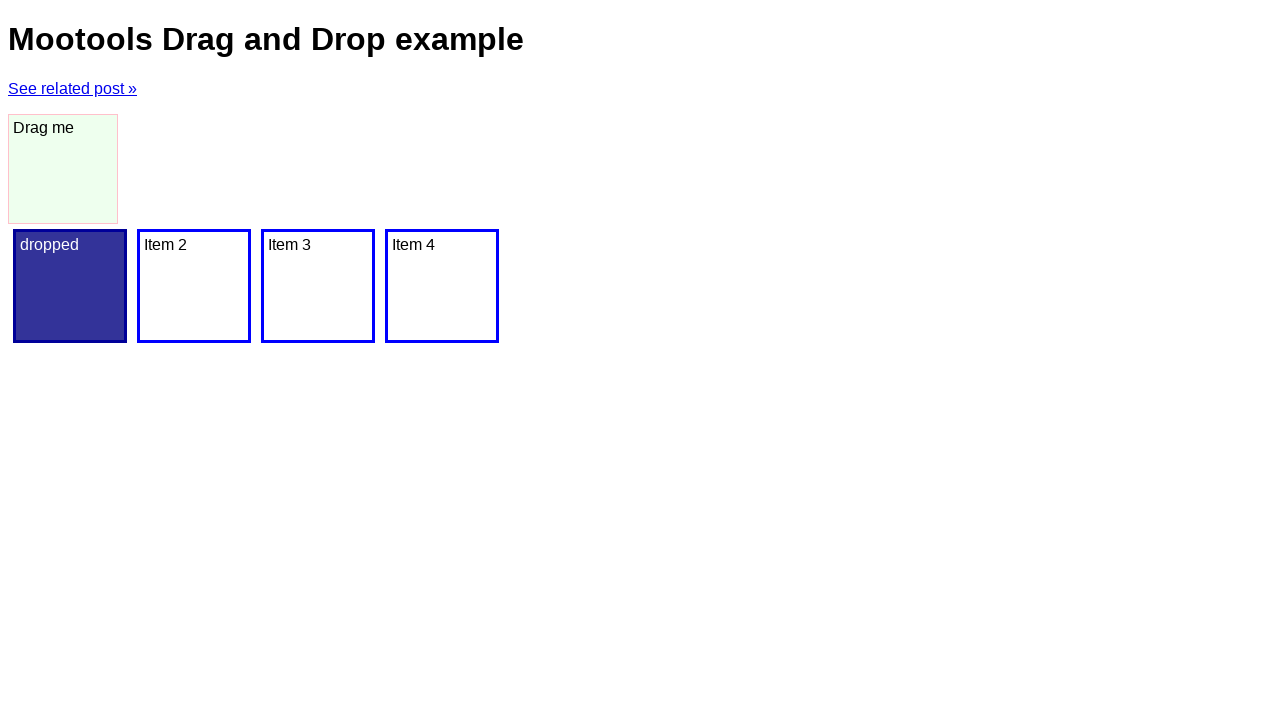

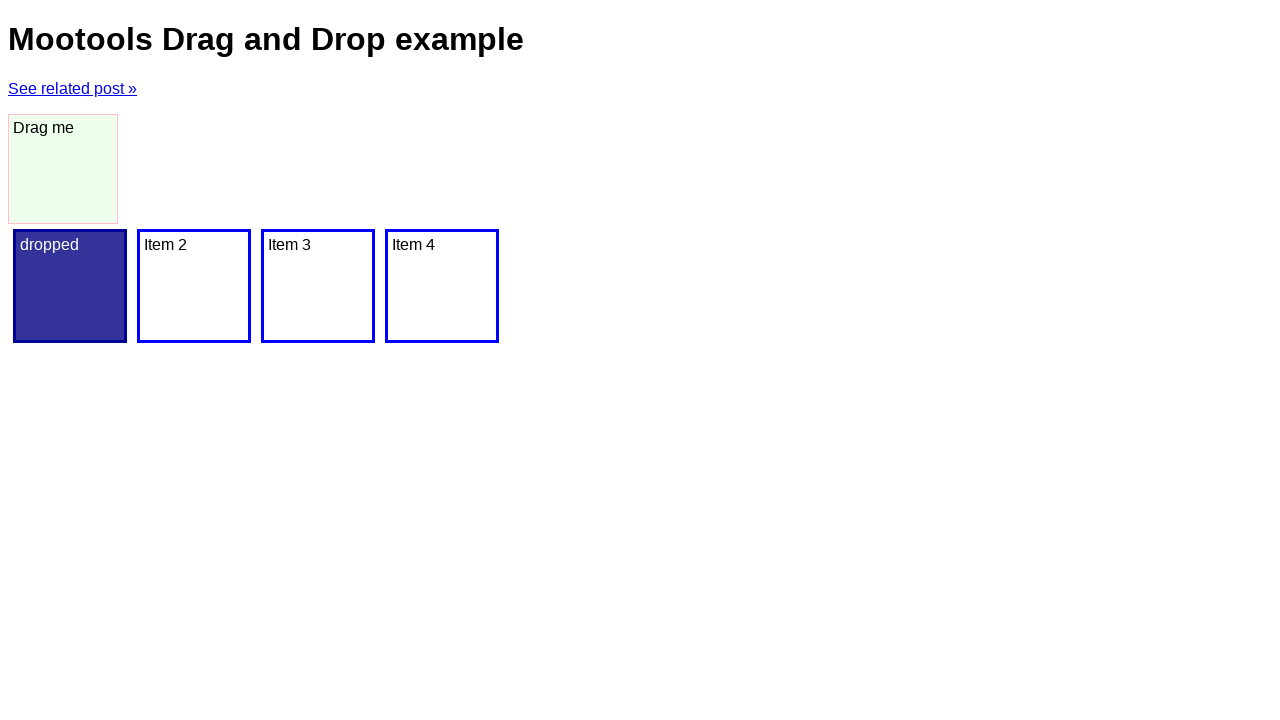